Tests iframe handling by switching between frames and filling text inputs in different frames

Starting URL: https://ui.vision/demo/webtest/frames/

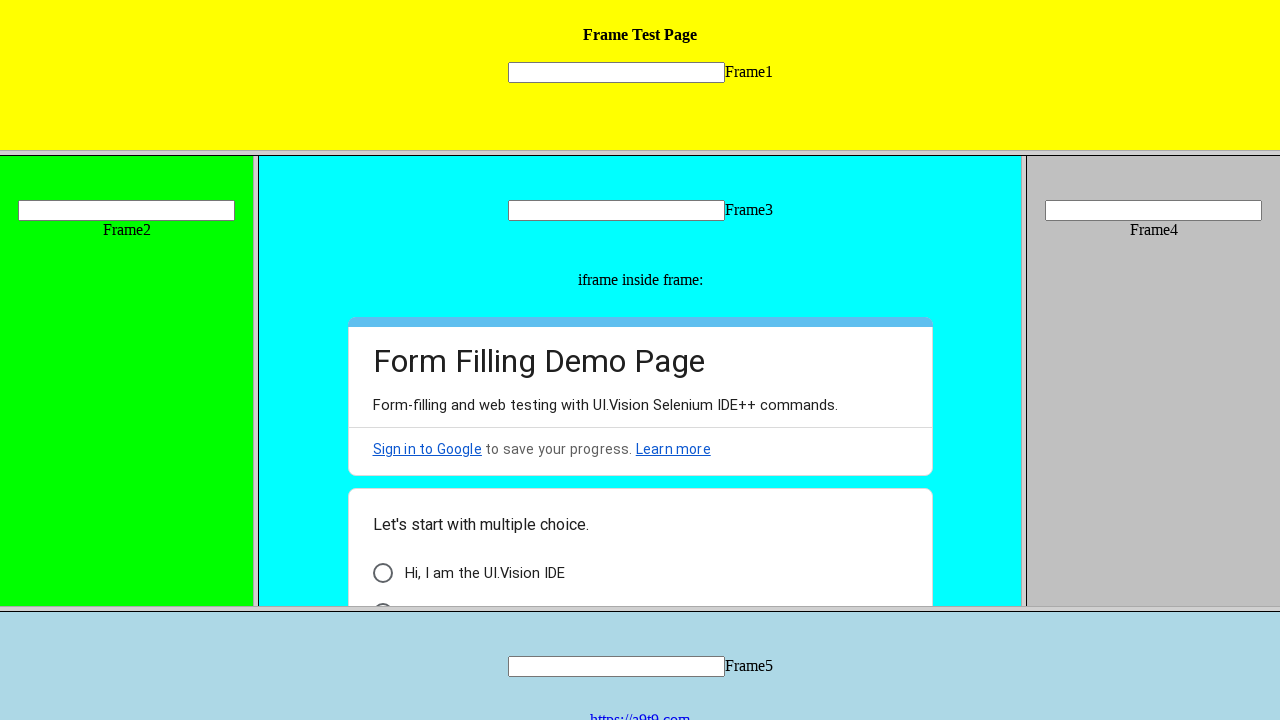

Located frame 1 with src='frame_1.html'
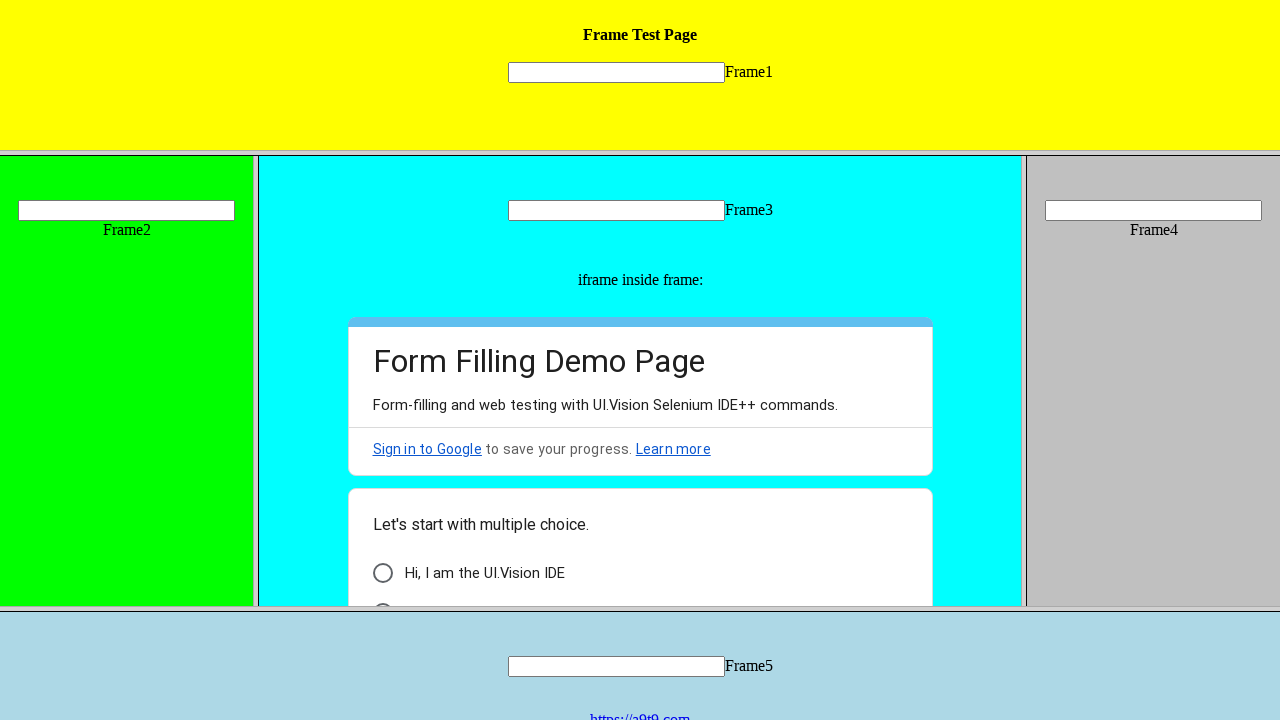

Filled text input in frame 1 with 'Welcome' on frame[src='frame_1.html'] >> internal:control=enter-frame >> input[name='mytext1
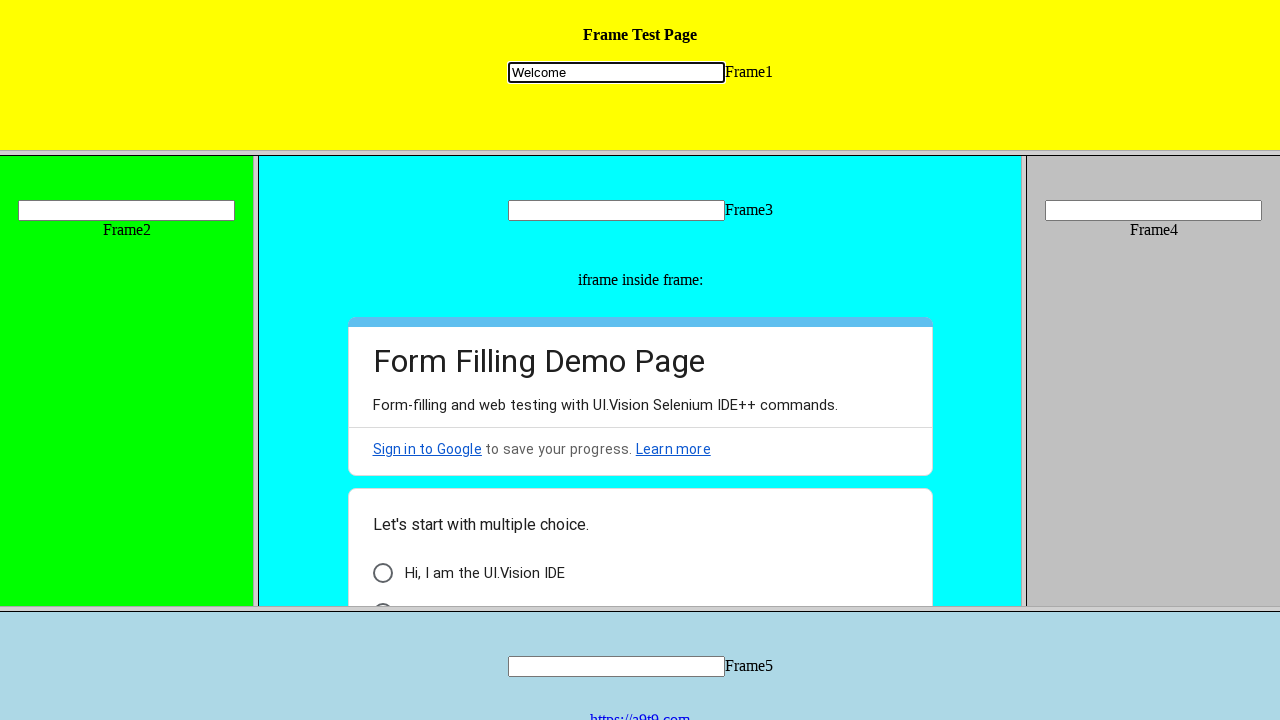

Located frame 2 with src='frame_2.html'
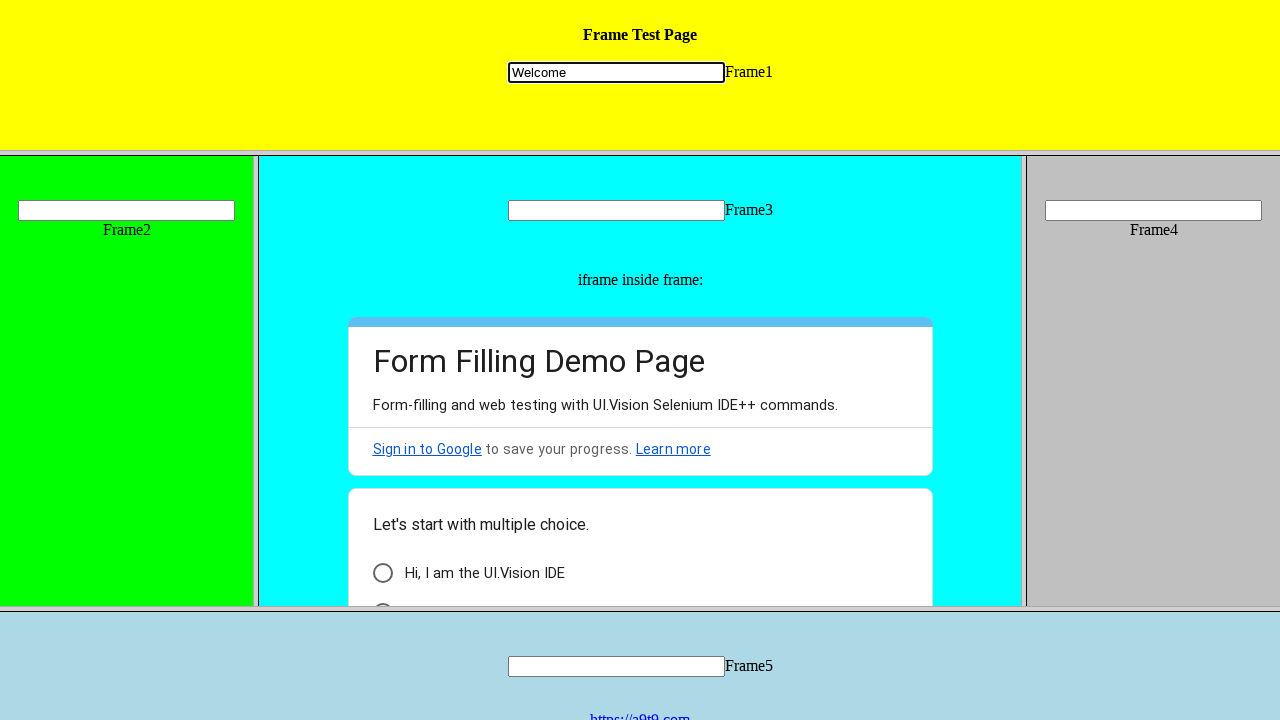

Filled text input in frame 2 with 'Selenium' on frame[src='frame_2.html'] >> internal:control=enter-frame >> input[name='mytext2
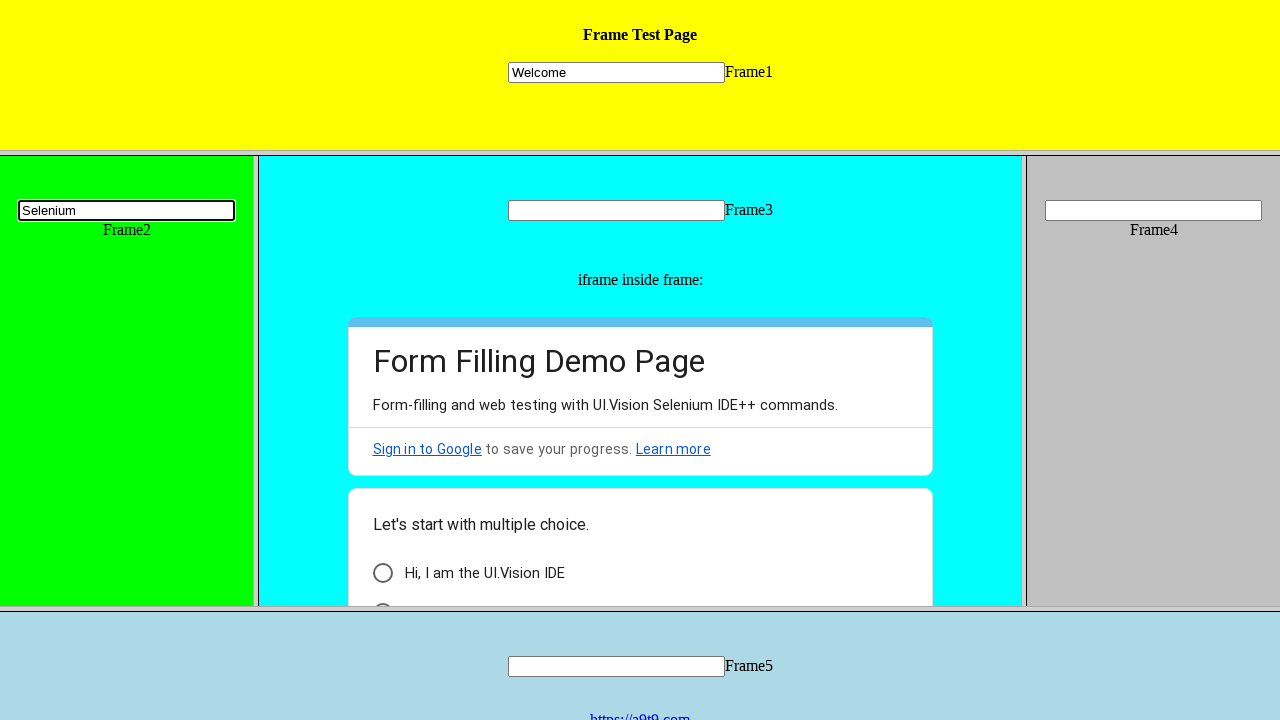

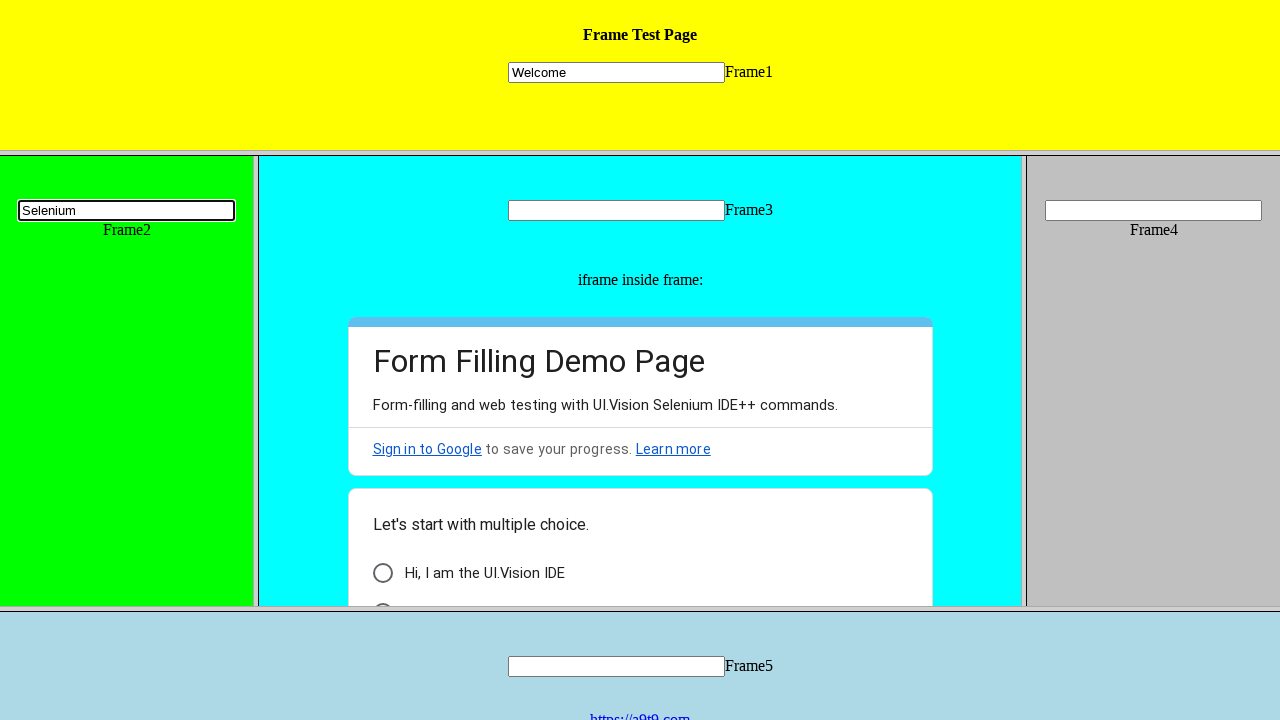